Tests dynamic table functionality by clicking to expand the data input section, entering JSON data into a textarea, refreshing the table, and verifying the table displays the entered data correctly.

Starting URL: https://testpages.herokuapp.com/styled/tag/dynamic-table.html

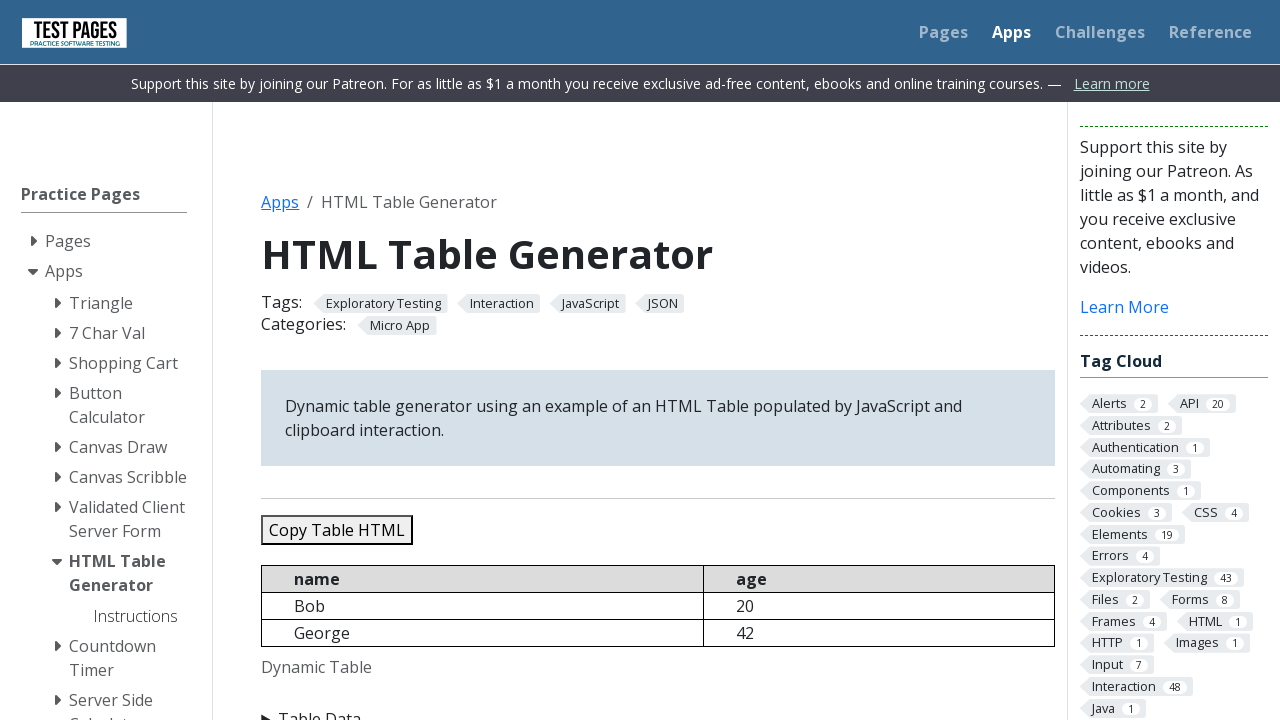

Clicked on 'Table Data' button to expand the input section at (658, 708) on xpath=//summary[normalize-space()='Table Data']
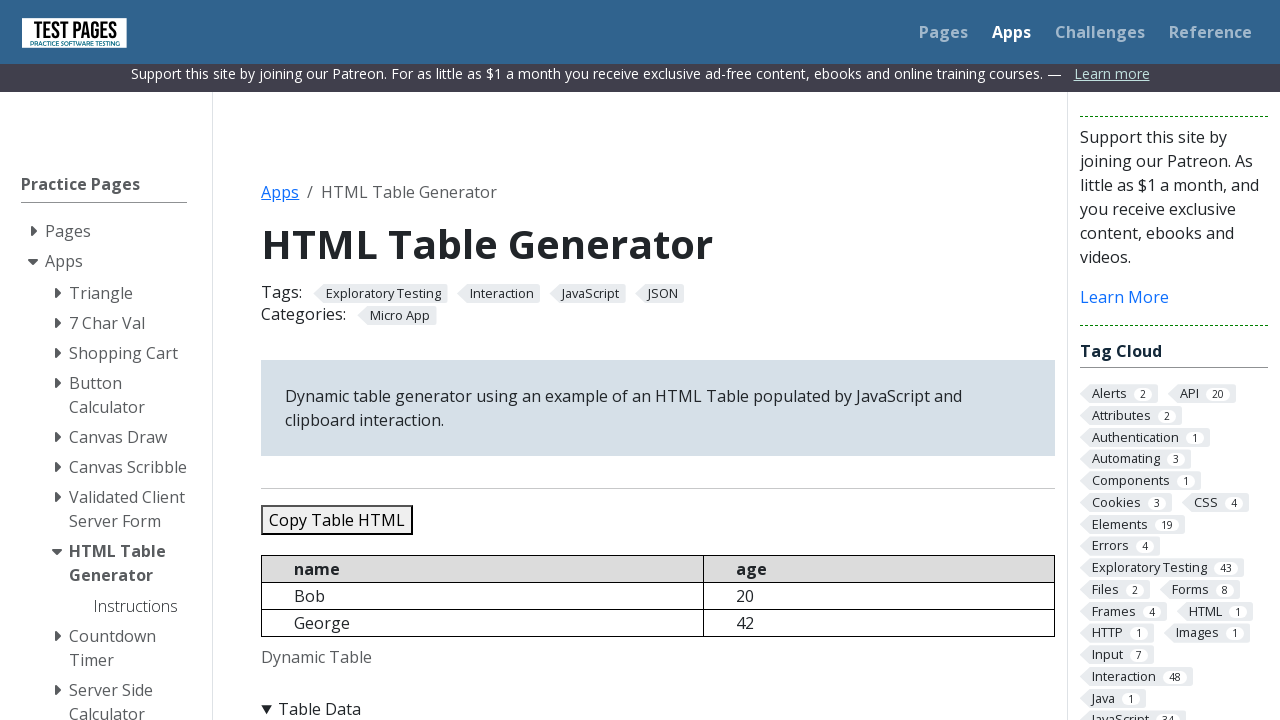

Cleared the JSON data textarea on #jsondata
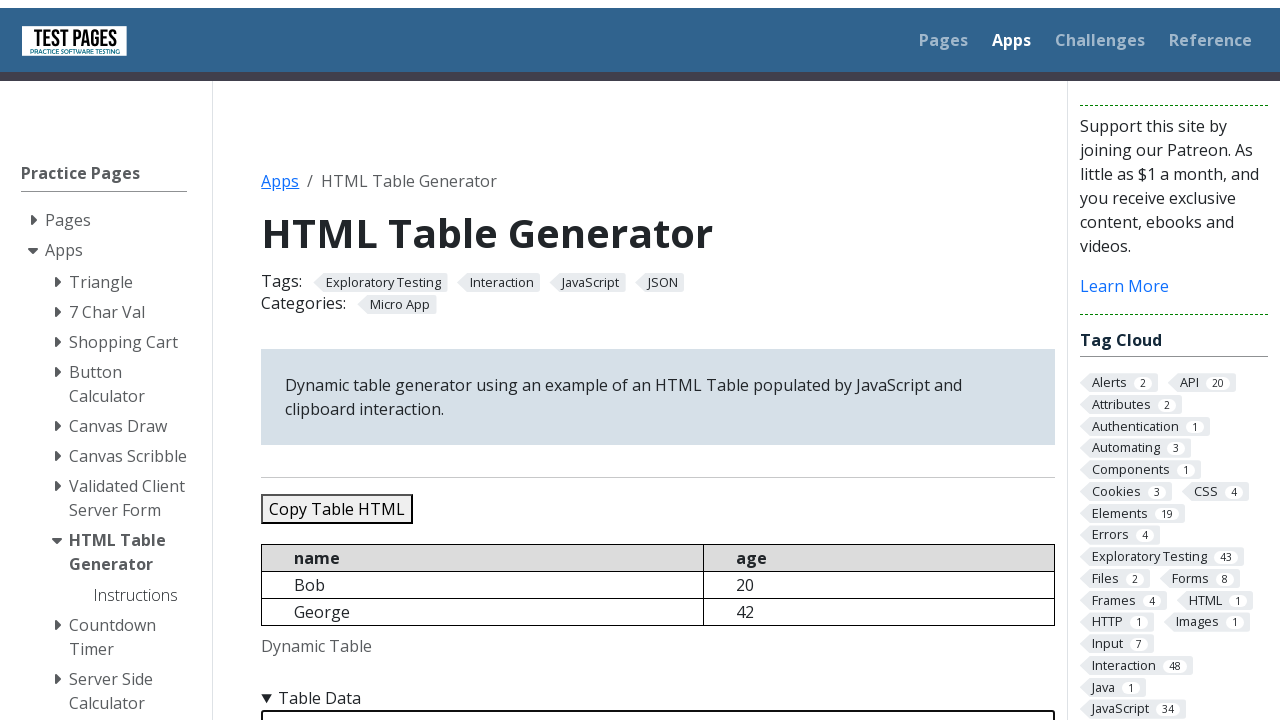

Filled textarea with JSON data containing 5 people records on #jsondata
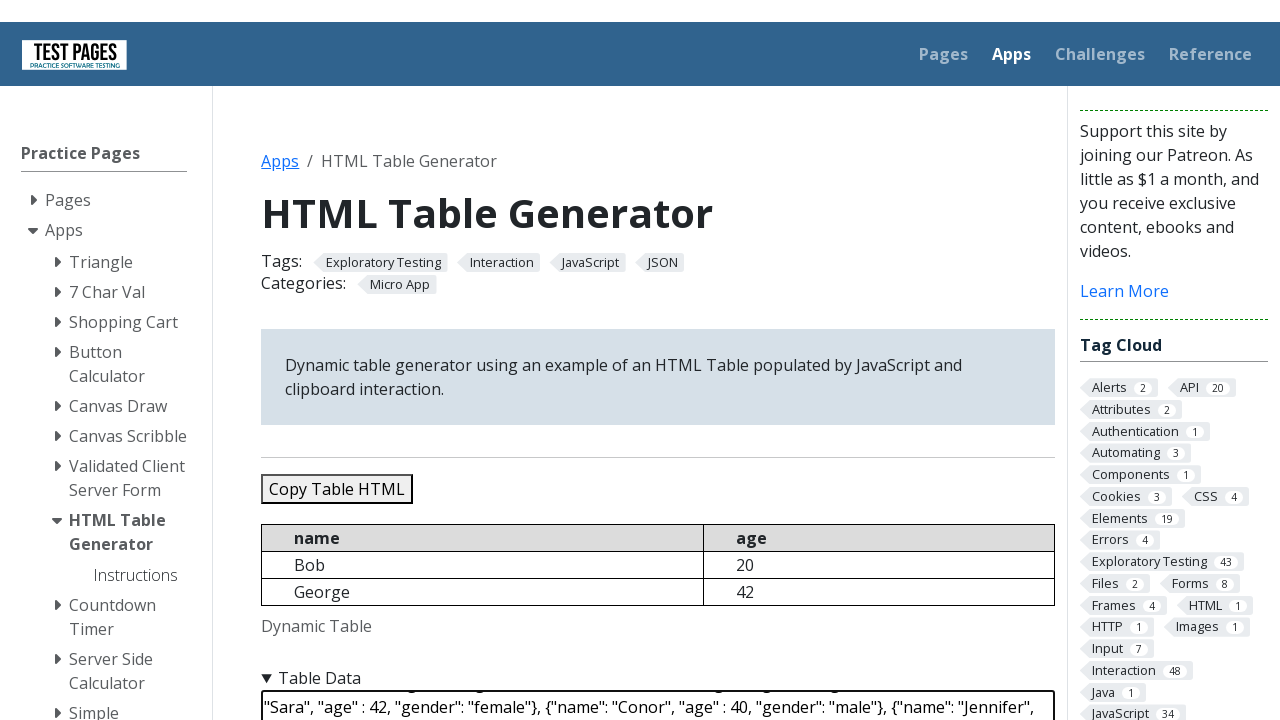

Clicked 'Refresh Table' button to populate table with entered data at (359, 360) on #refreshtable
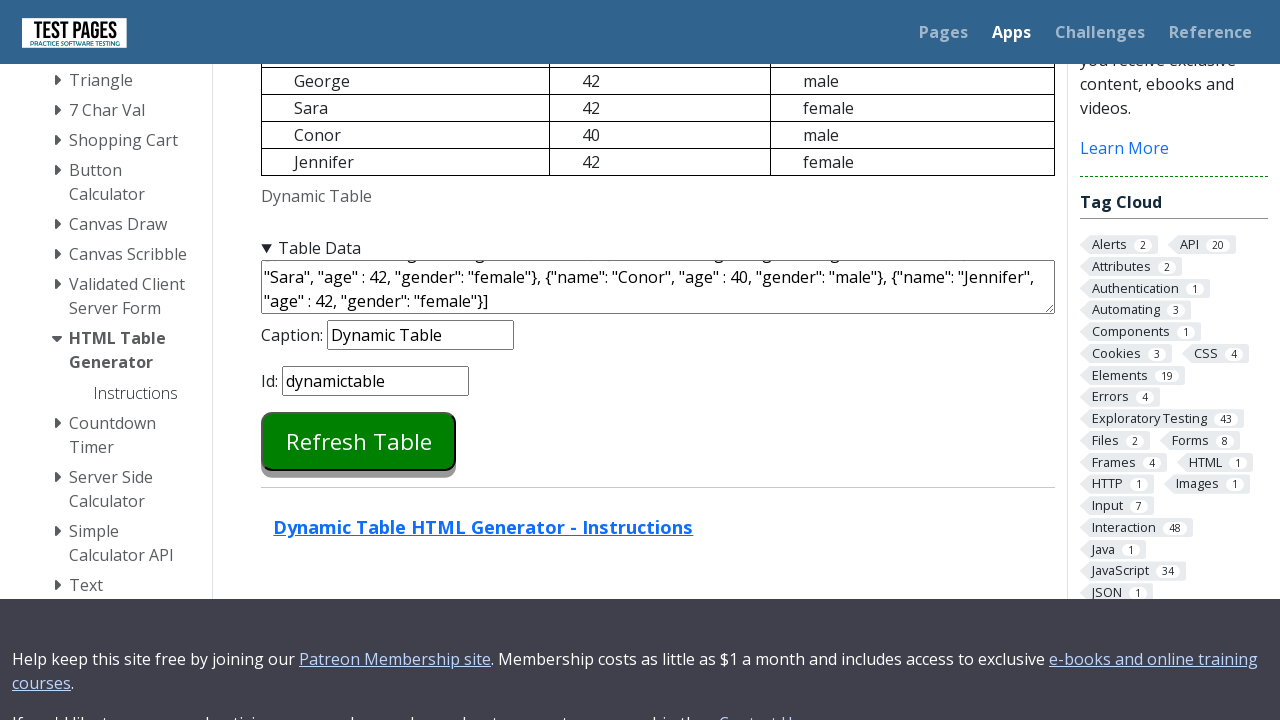

Waited for table rows to load in dynamic table
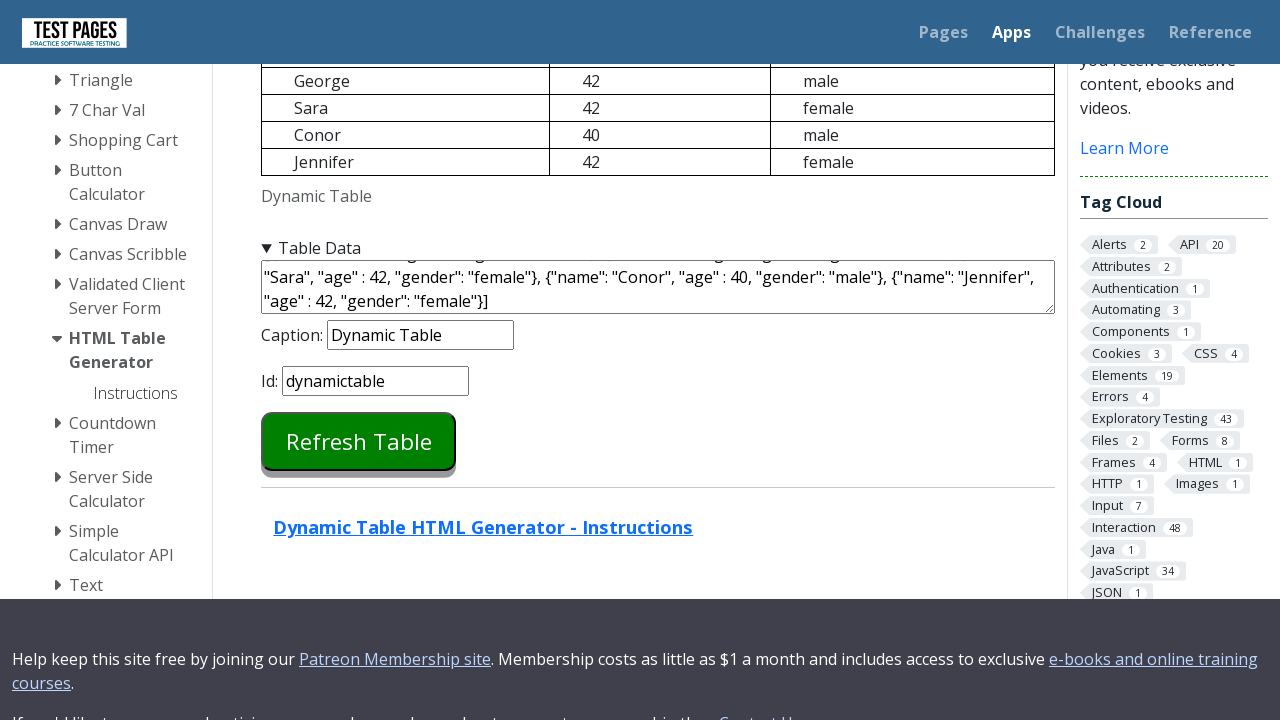

Verified that the dynamic table is visible
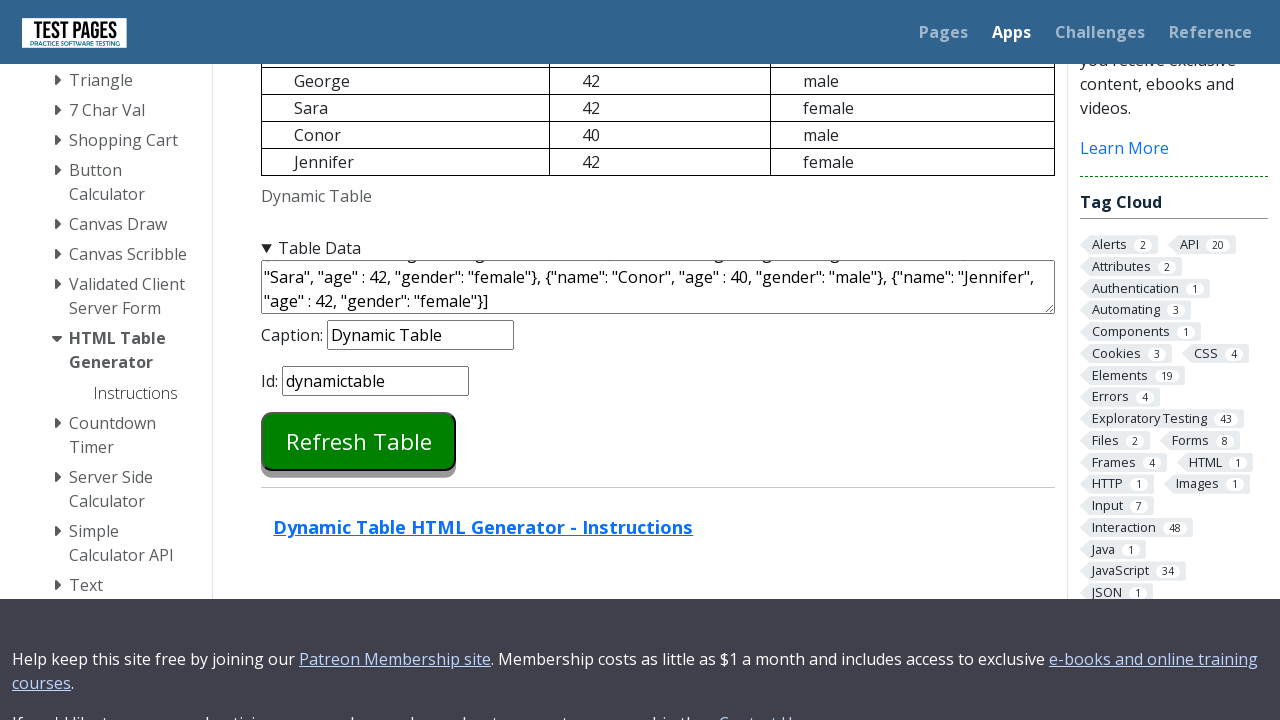

Verified that 'Bob' appears in the table
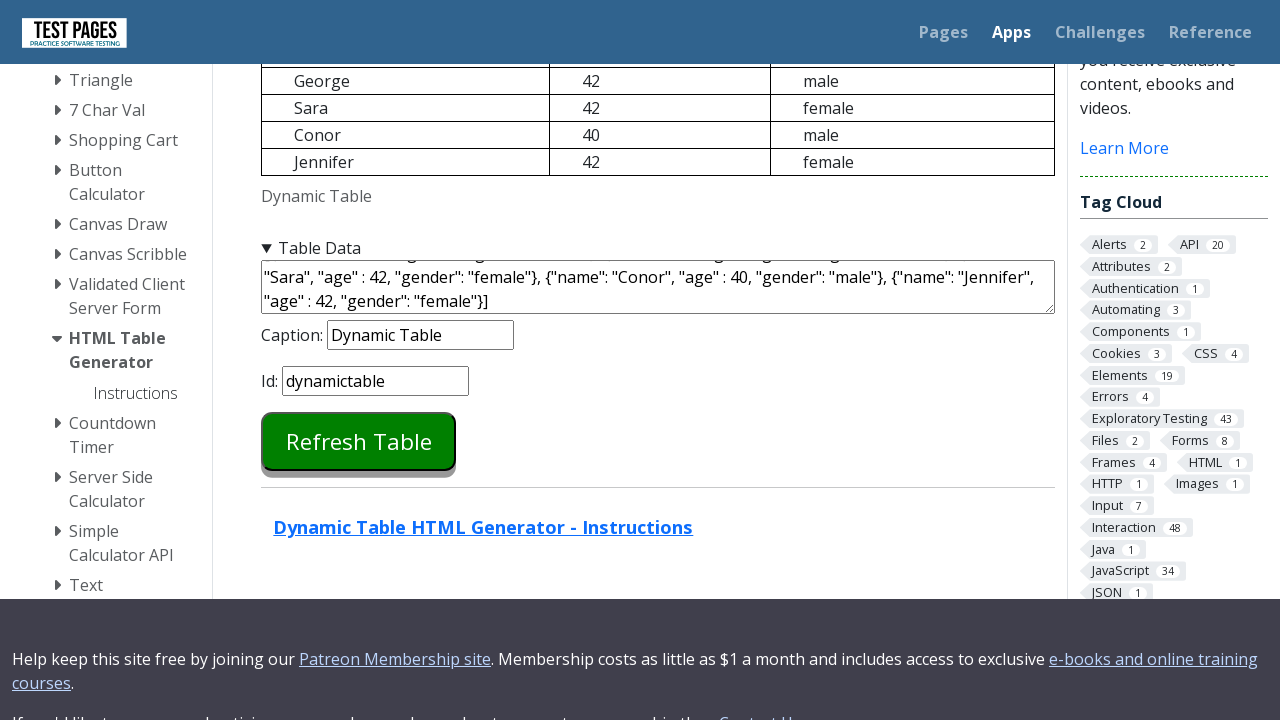

Verified that 'George' appears in the table
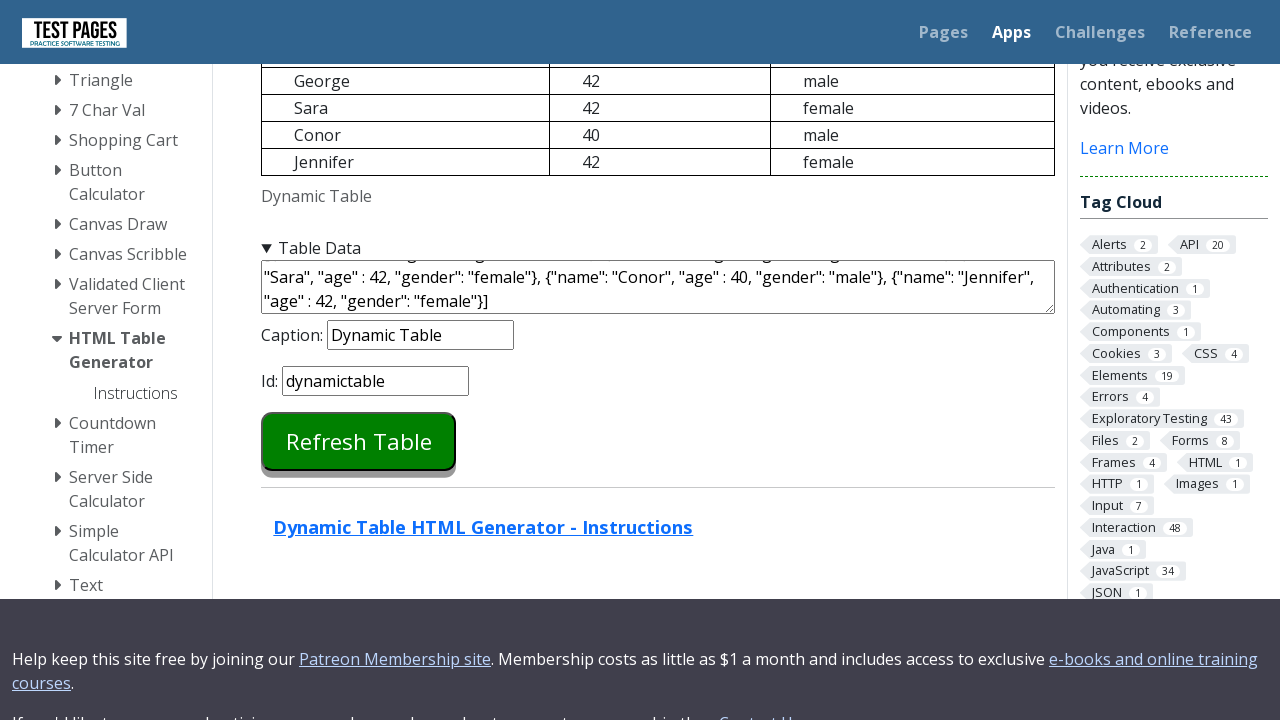

Verified that 'Sara' appears in the table
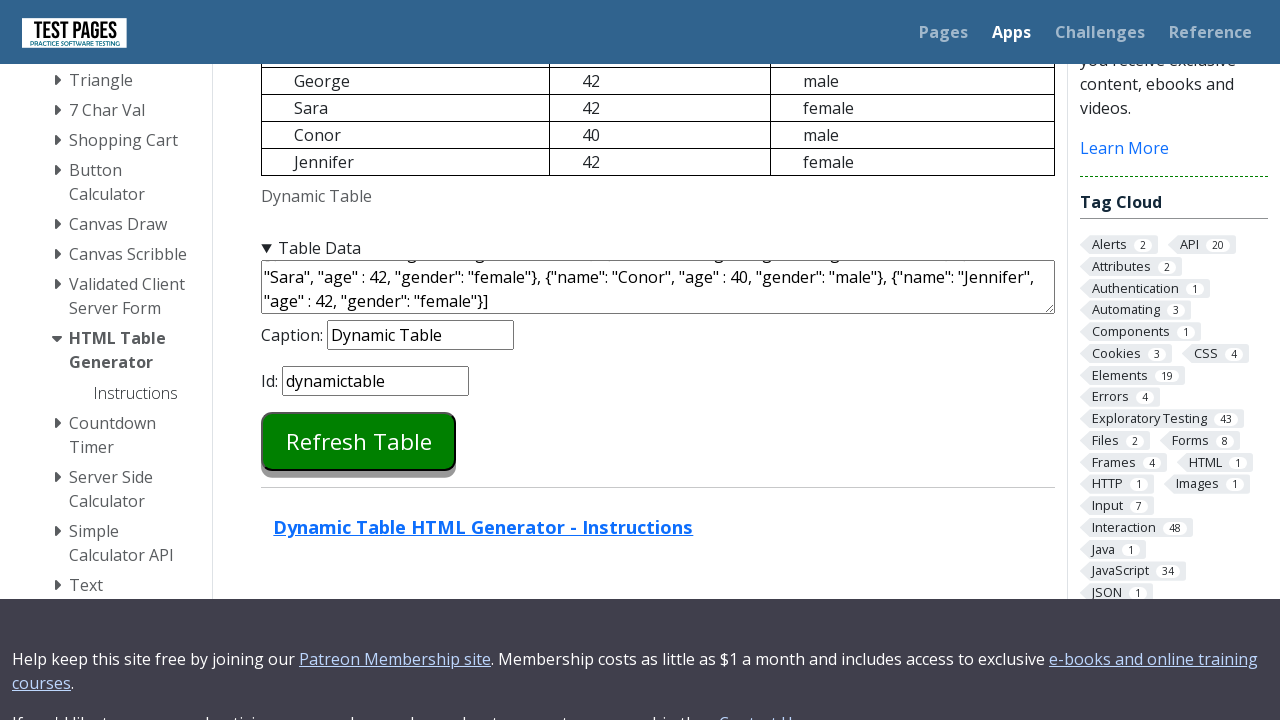

Verified that 'Conor' appears in the table
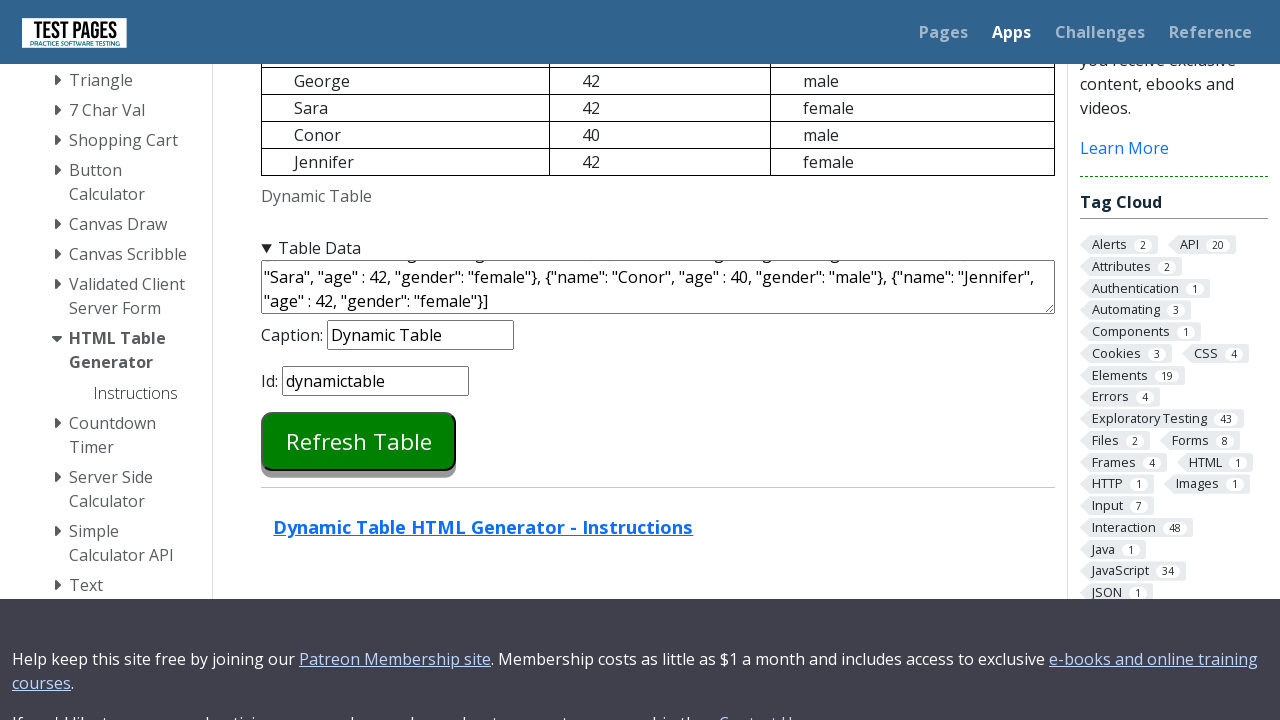

Verified that 'Jennifer' appears in the table
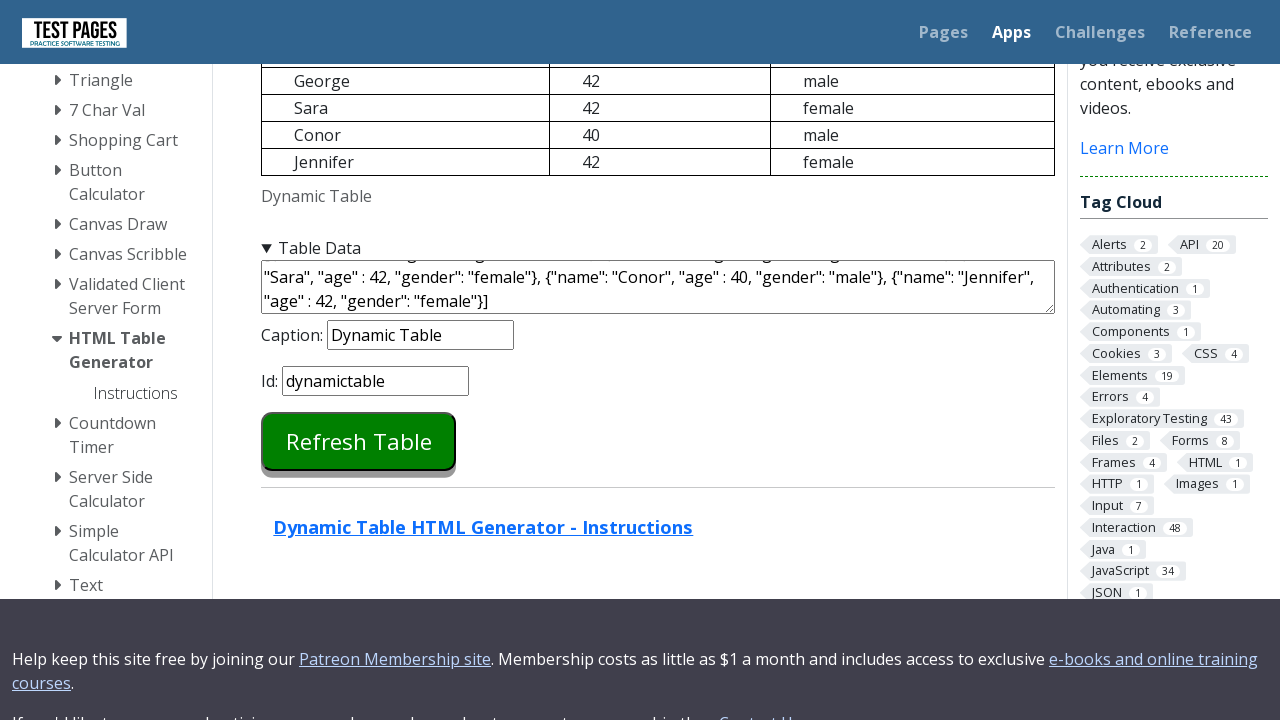

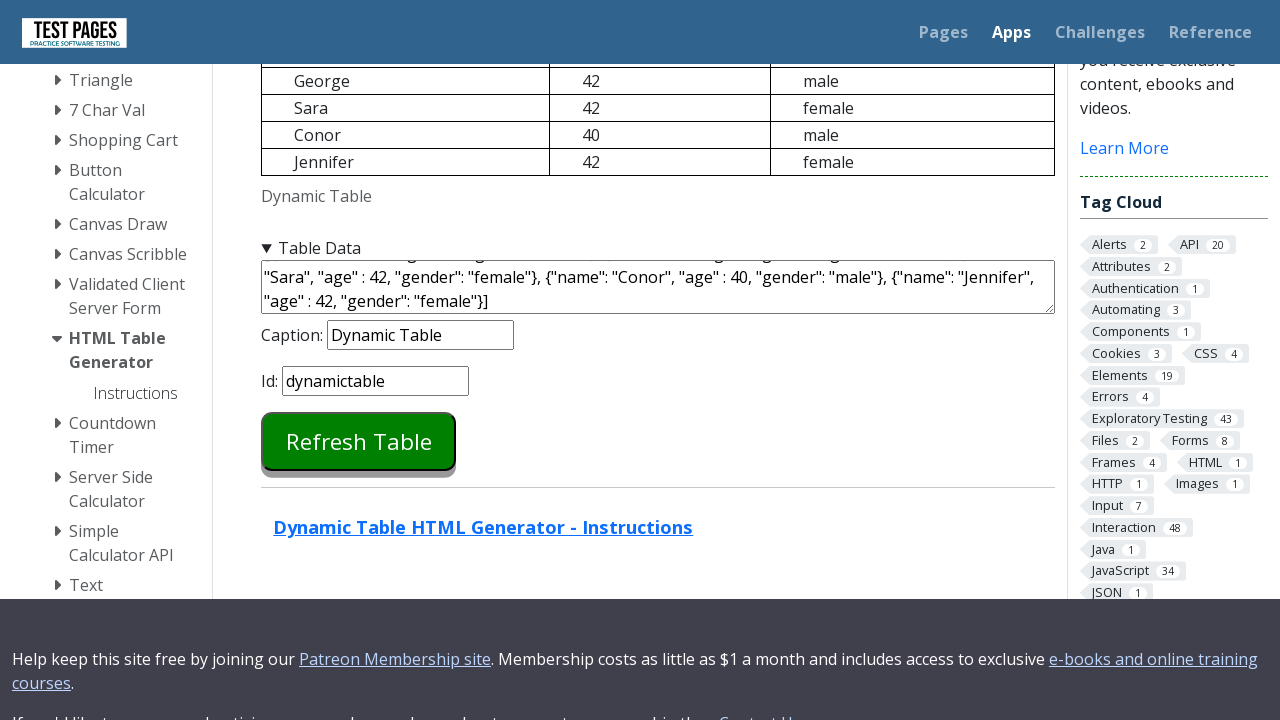